Solves a math problem on a form by calculating a formula based on a value from the page, then fills the answer and submits the form with checkboxes selected

Starting URL: http://suninjuly.github.io/math.html

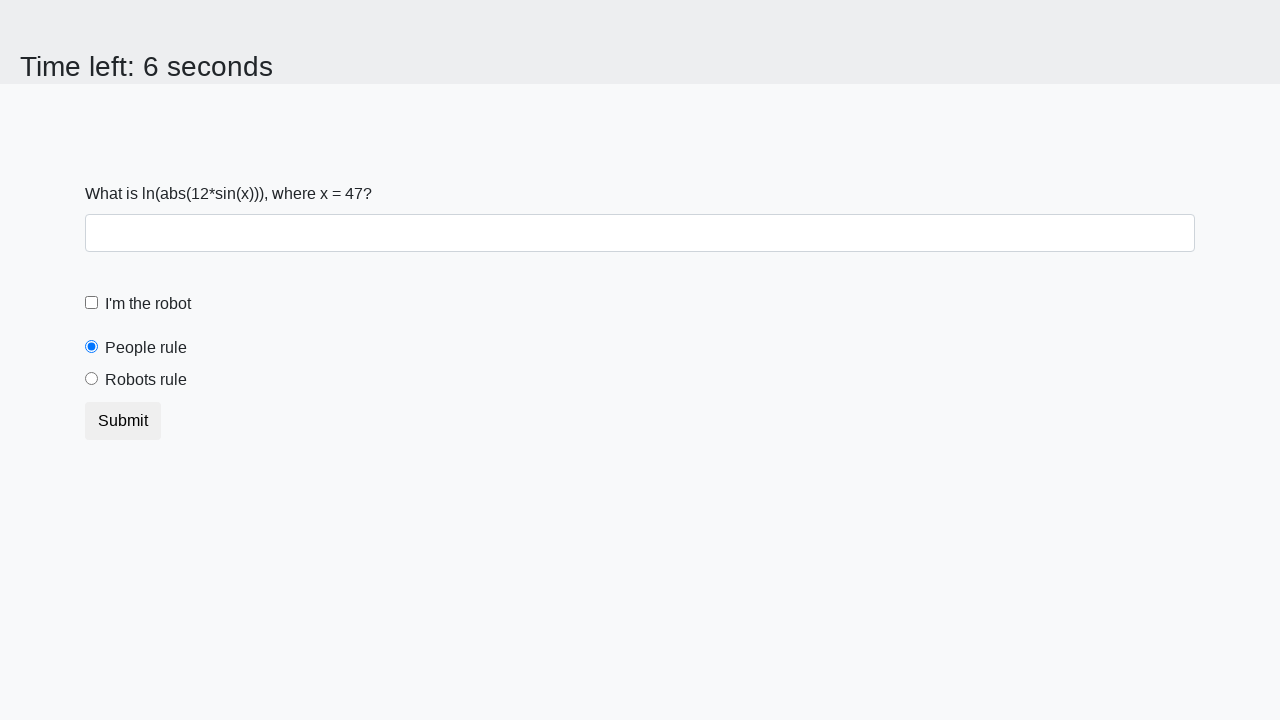

Retrieved x value from the page
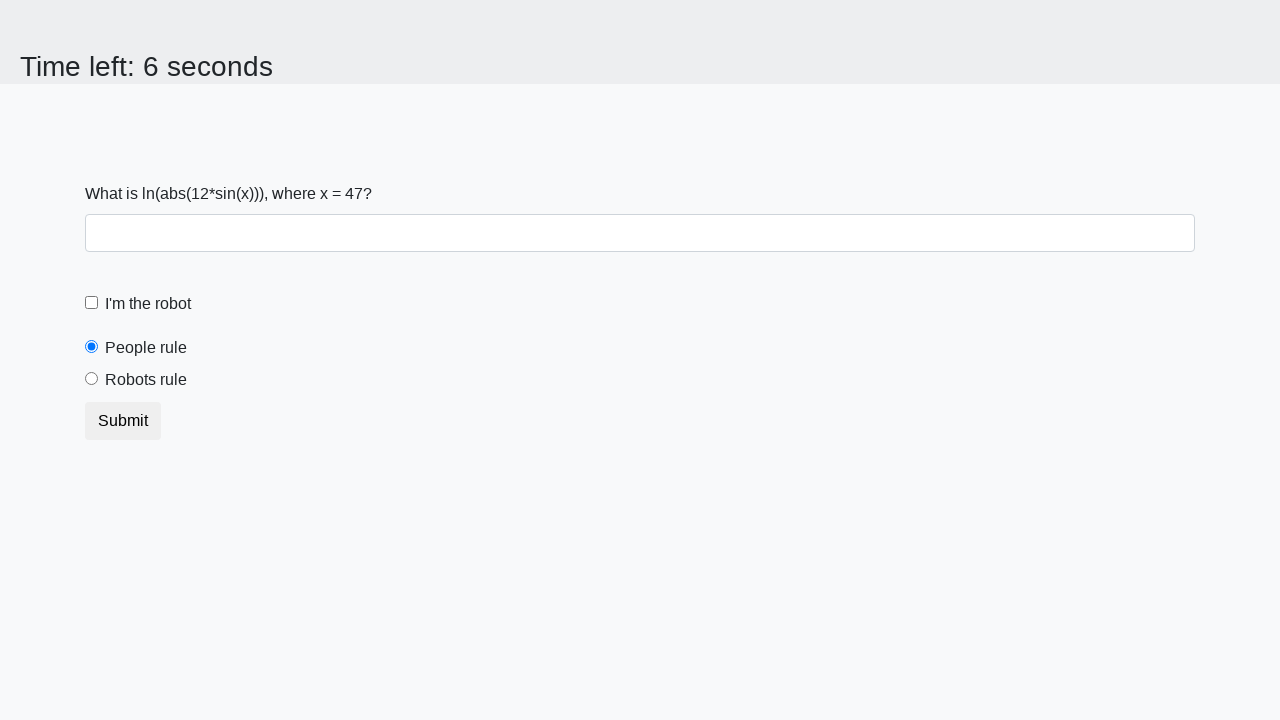

Converted x value to float
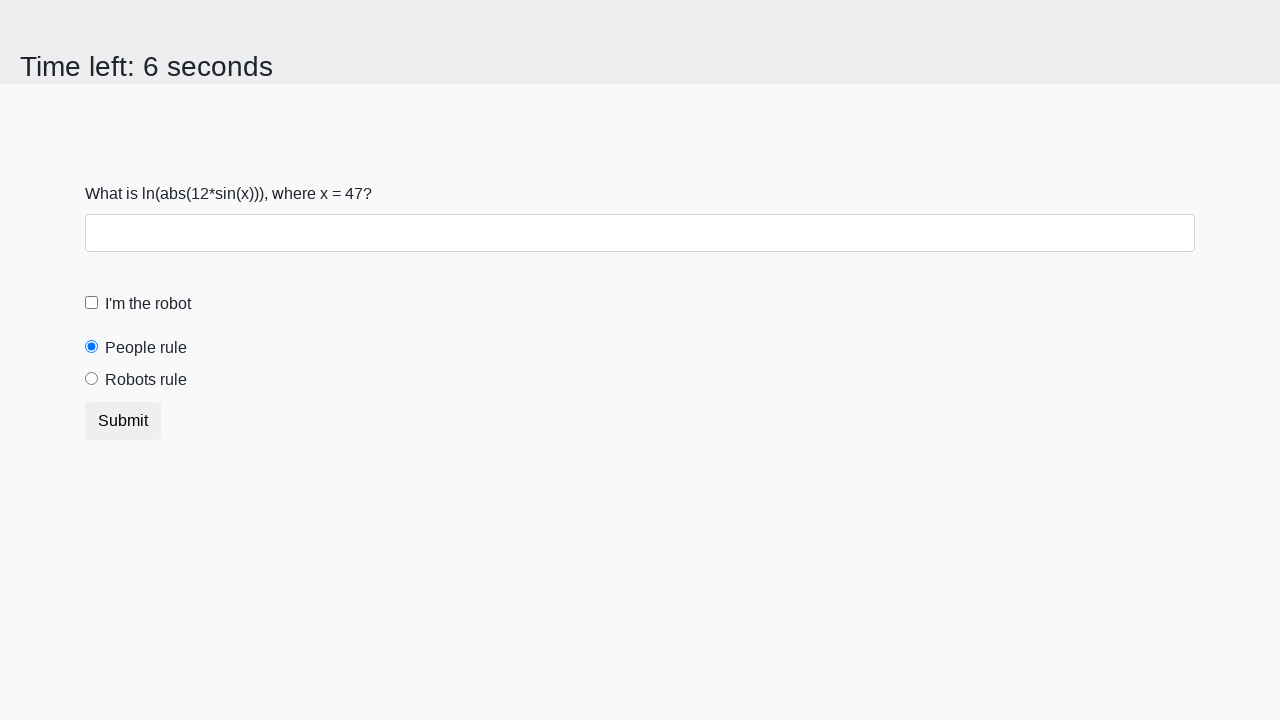

Calculated result using formula: log(abs(12*sin(x)))
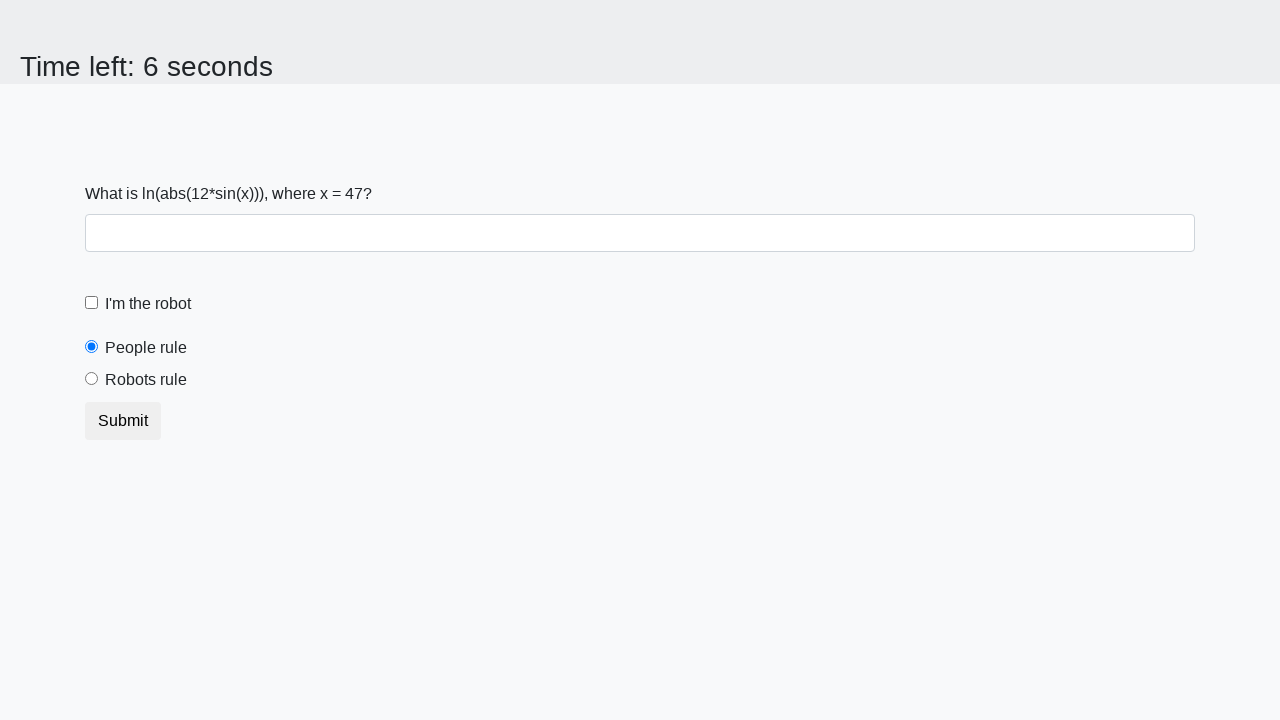

Filled form field with calculated result on .form-control
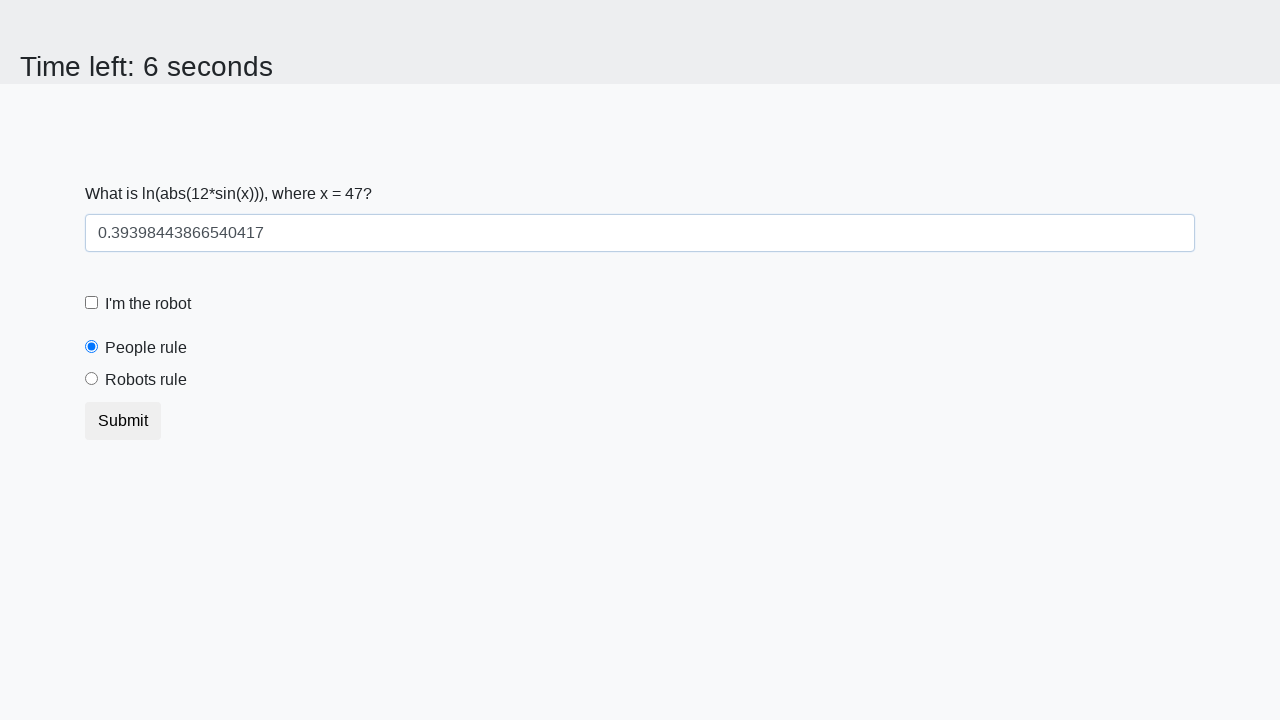

Checked the robot checkbox at (92, 303) on #robotCheckbox
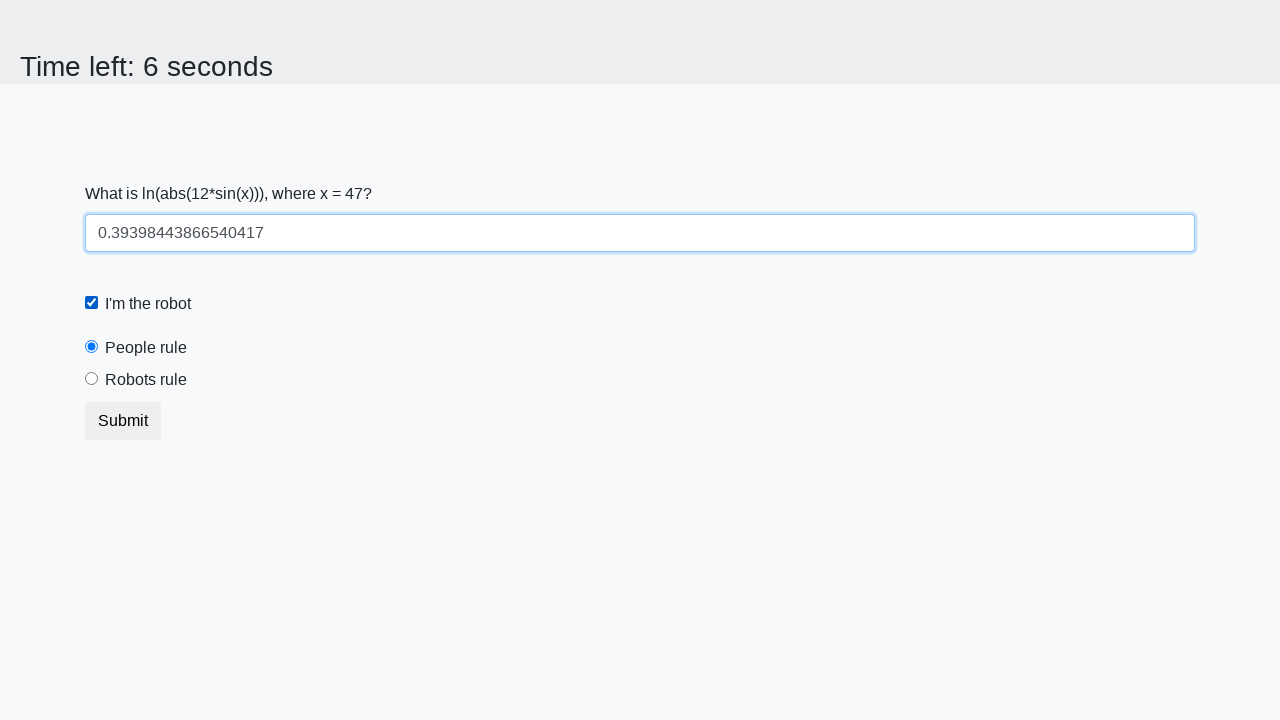

Selected the robots rule radio button at (92, 379) on #robotsRule
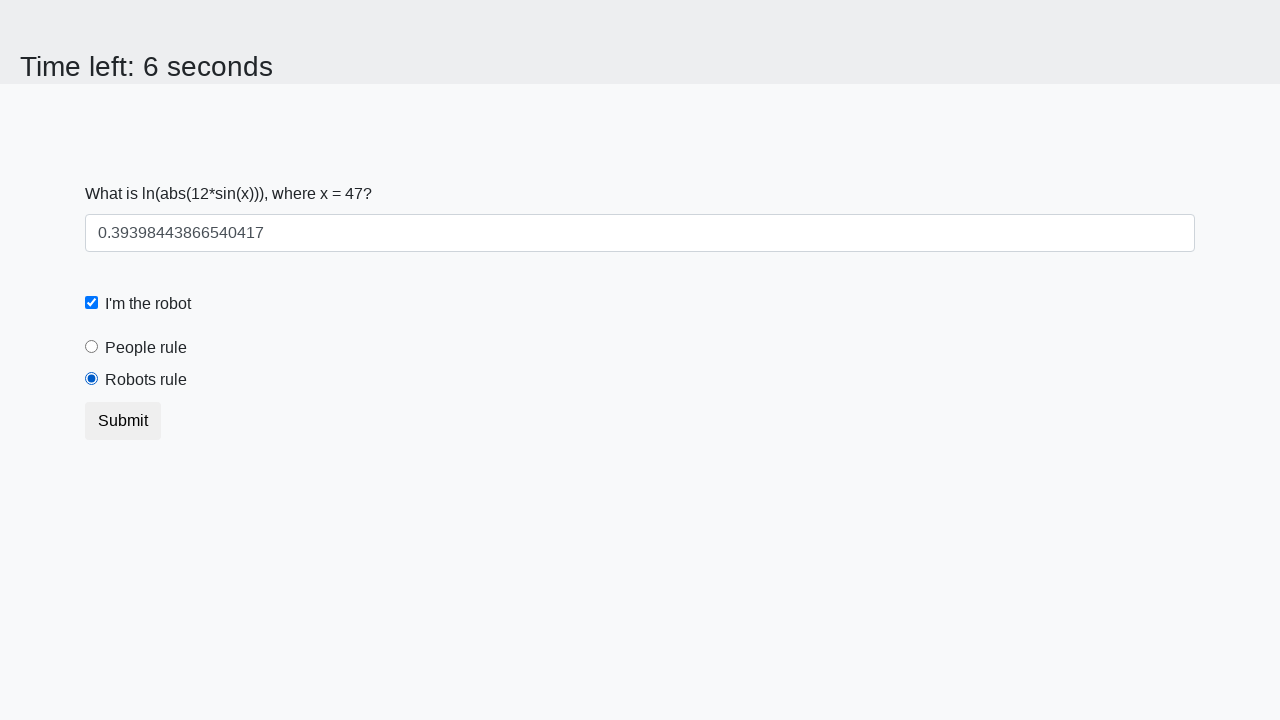

Submitted the form at (123, 421) on .btn.btn-default
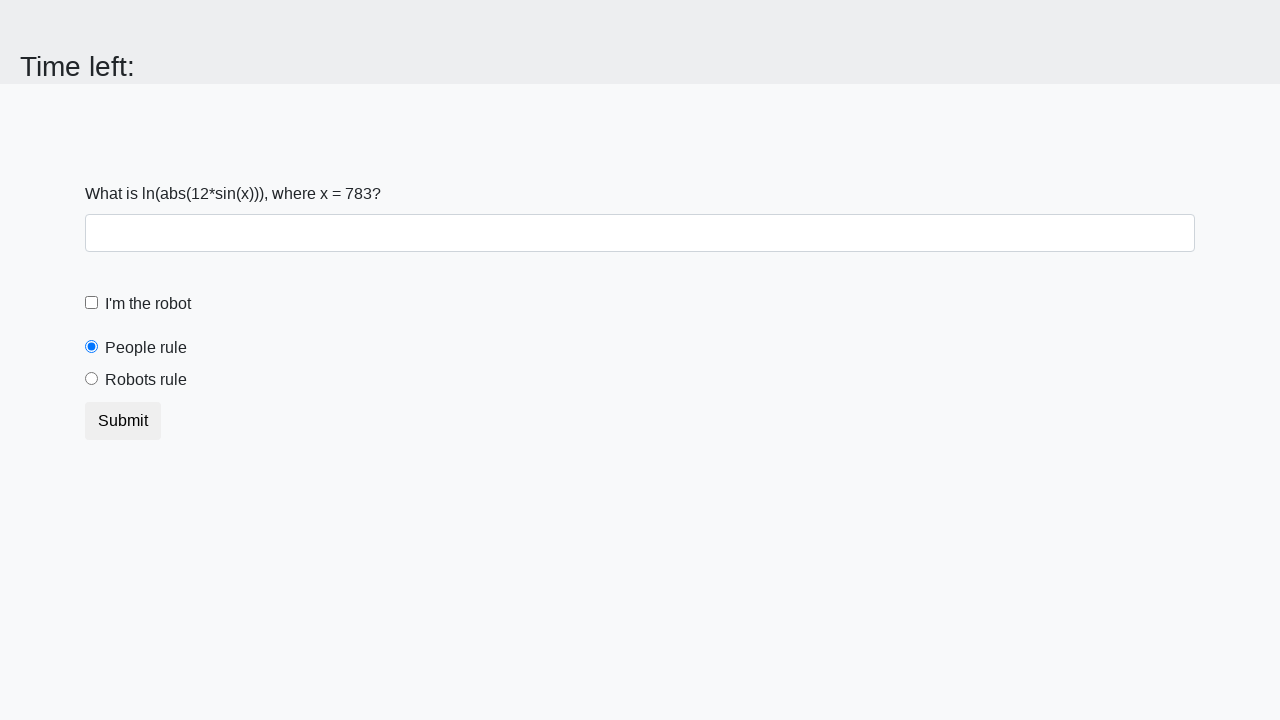

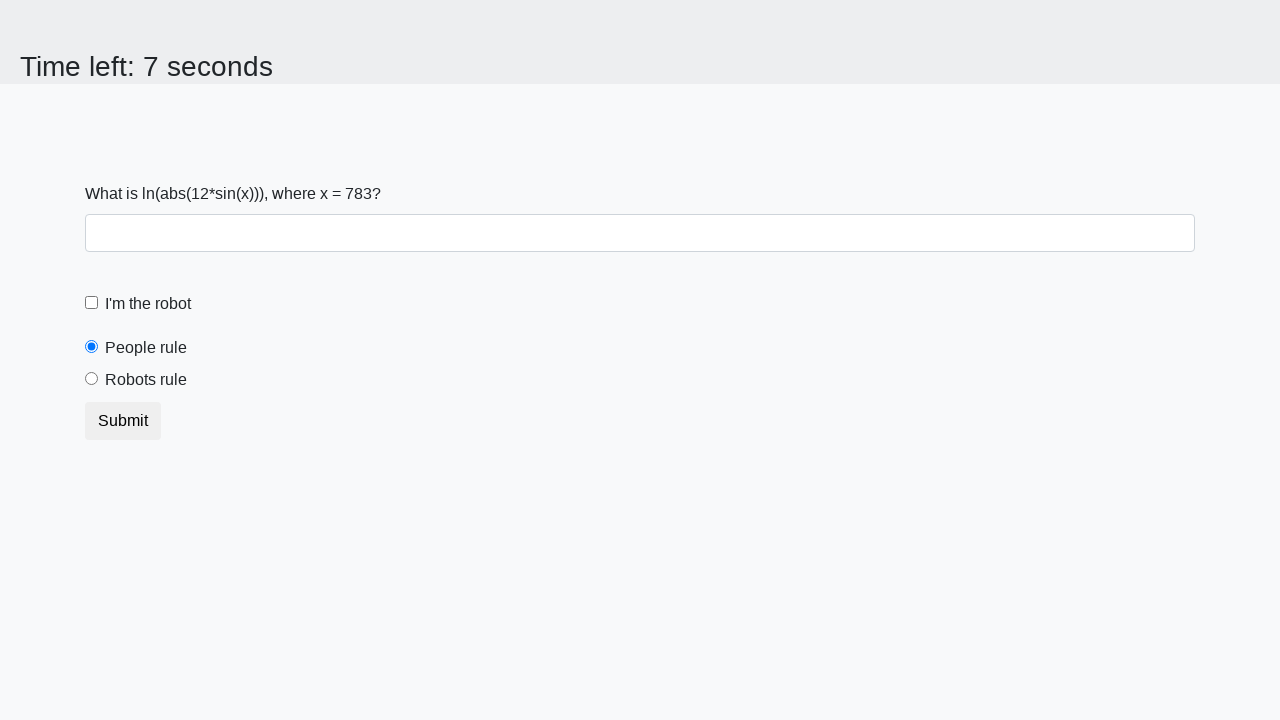